Waits for price to reach $100, clicks book button, solves a mathematical challenge by calculating logarithm of a displayed value and submitting the answer

Starting URL: http://suninjuly.github.io/explicit_wait2.html

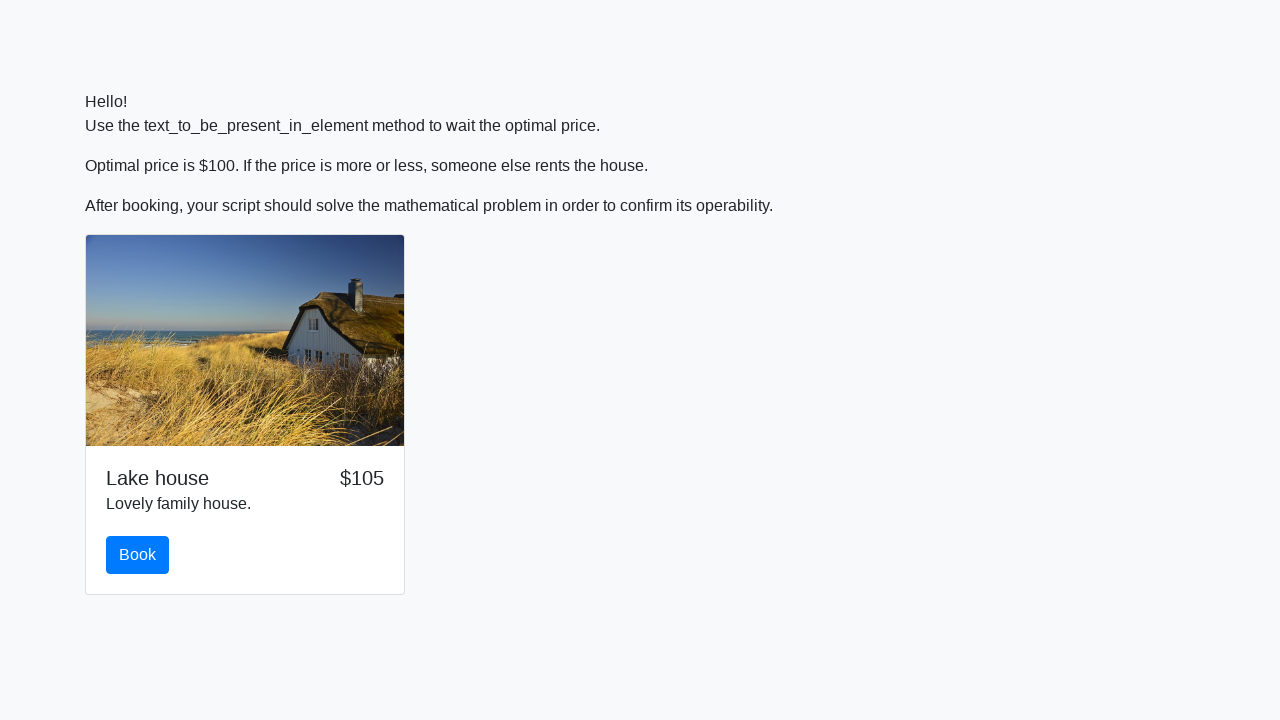

Waited for price to reach $100
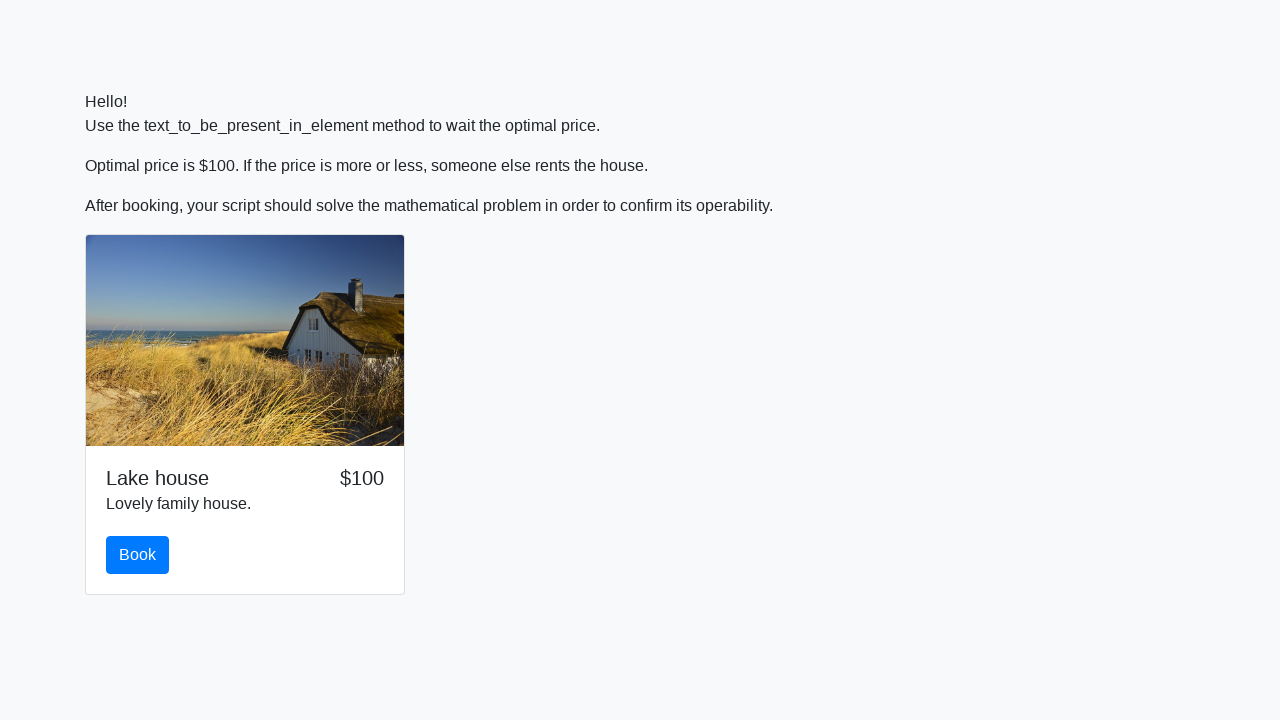

Clicked book button at (138, 555) on #book
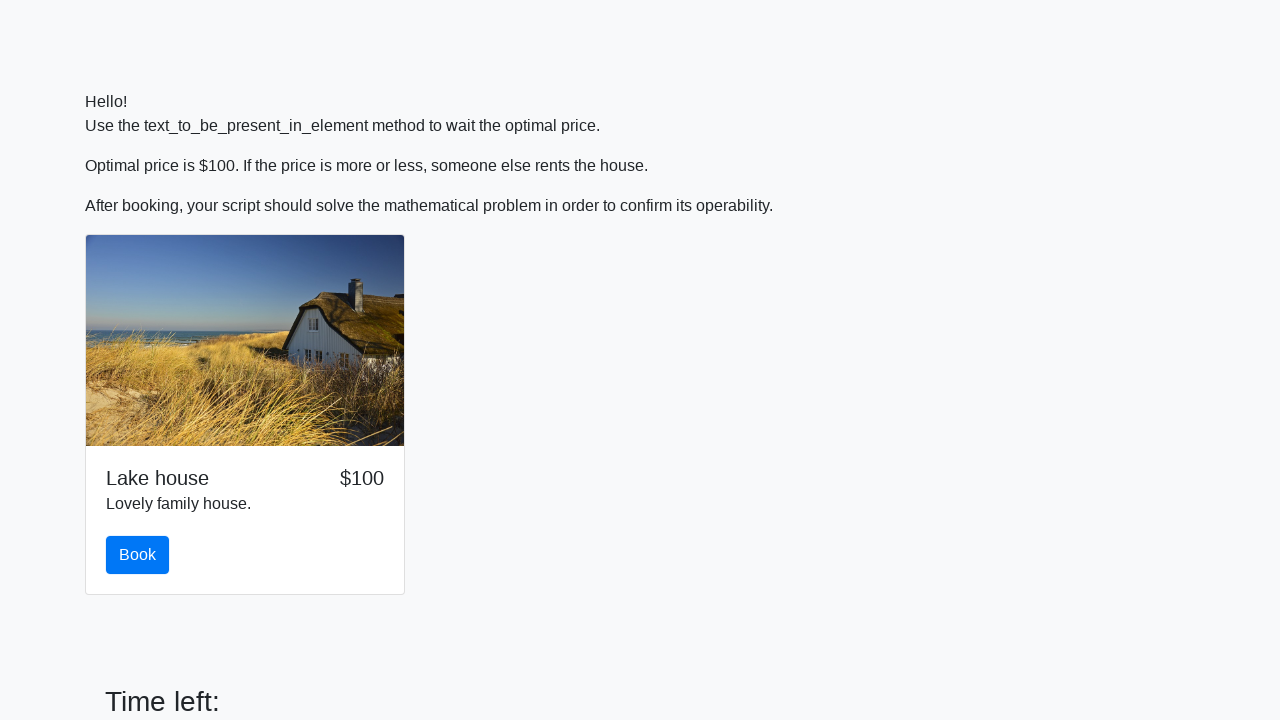

Scrolled to solve button
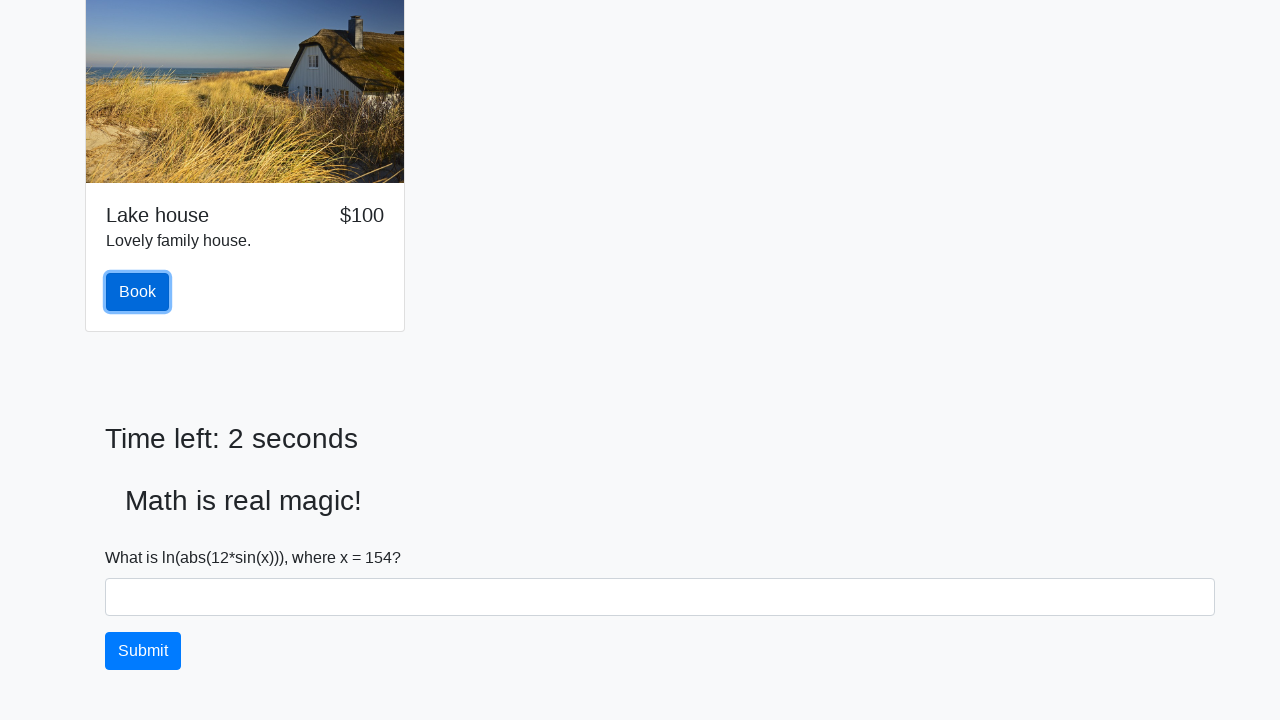

Retrieved value from input_value field: 154
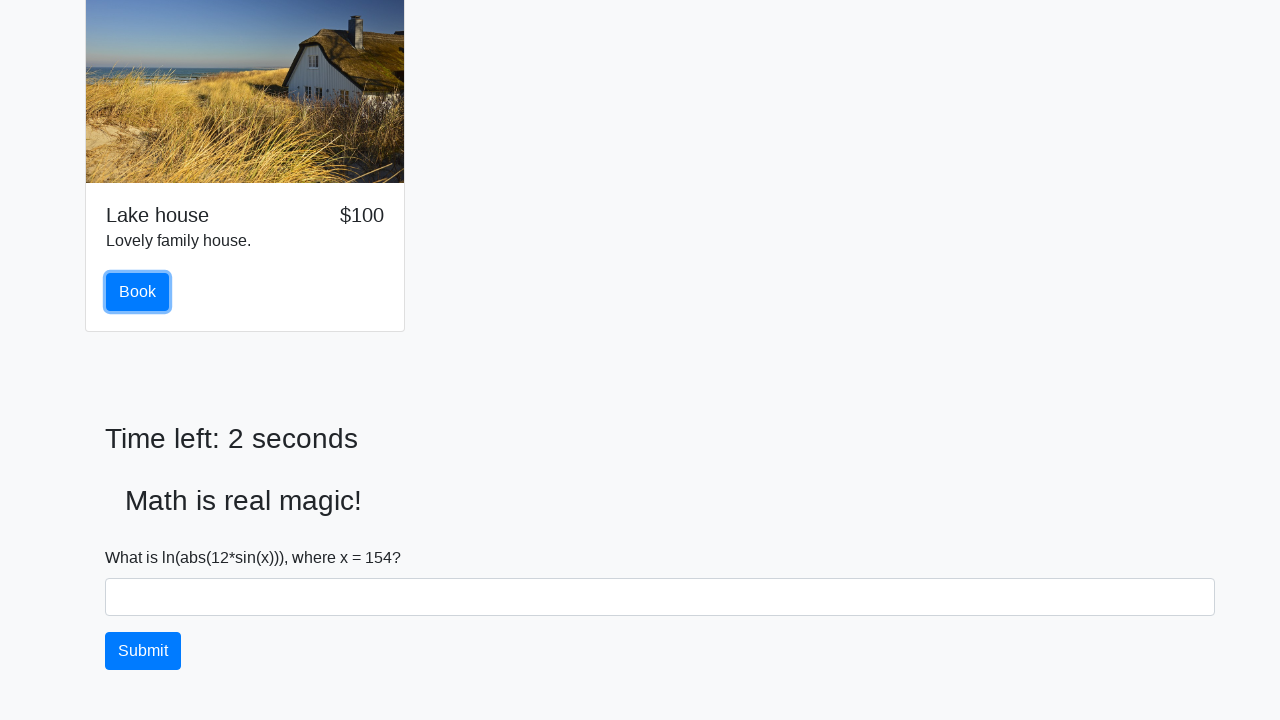

Calculated logarithm result: -0.29699995328574547
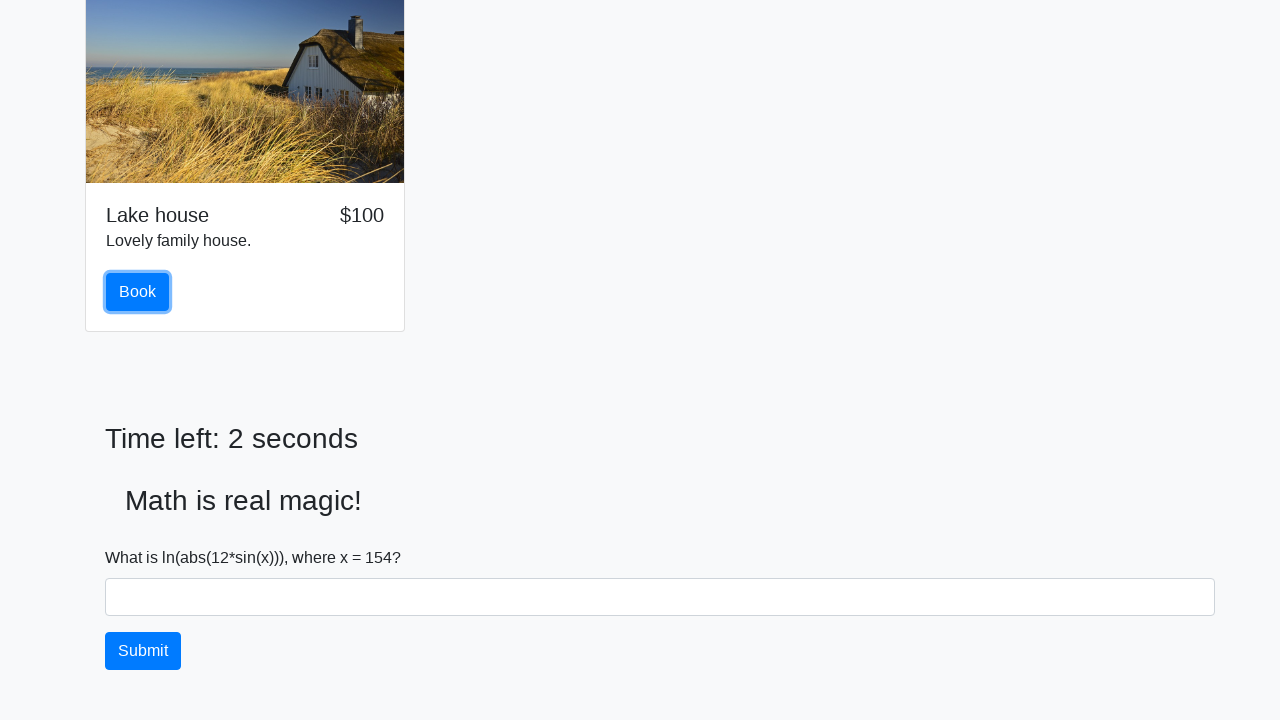

Filled form control with calculated answer: -0.29699995328574547 on .form-control
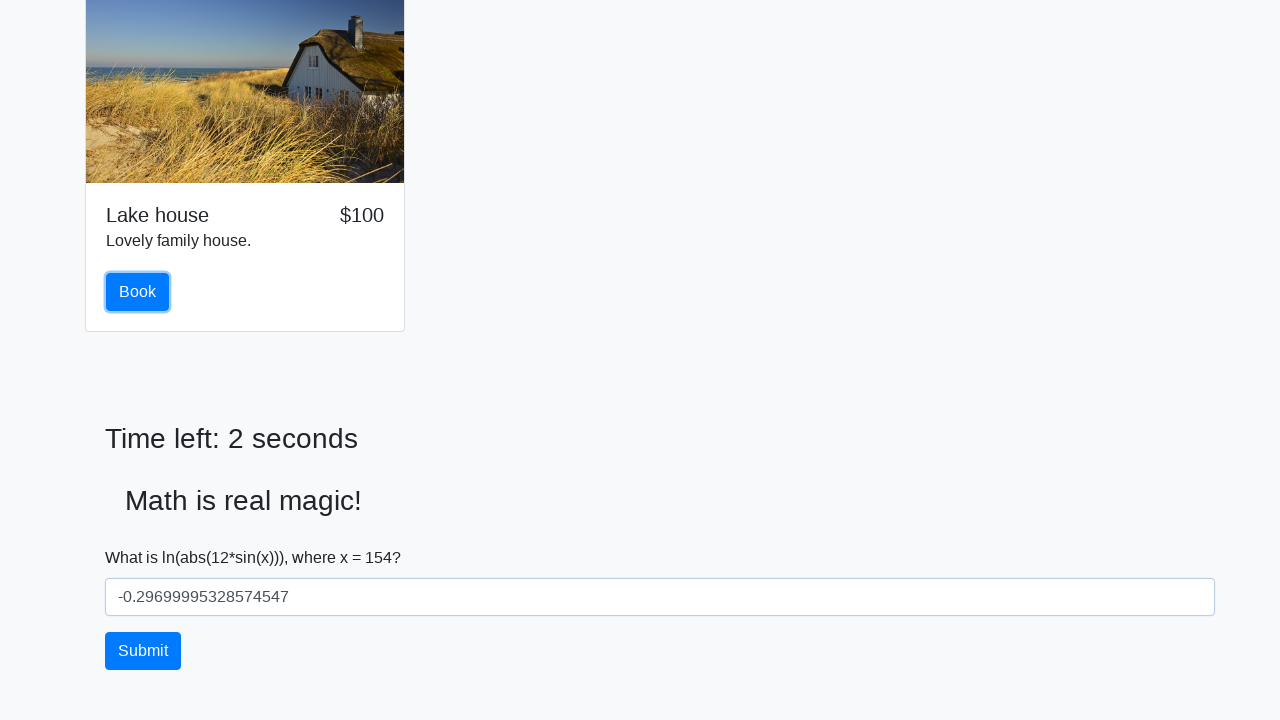

Clicked solve button to submit answer at (143, 651) on #solve
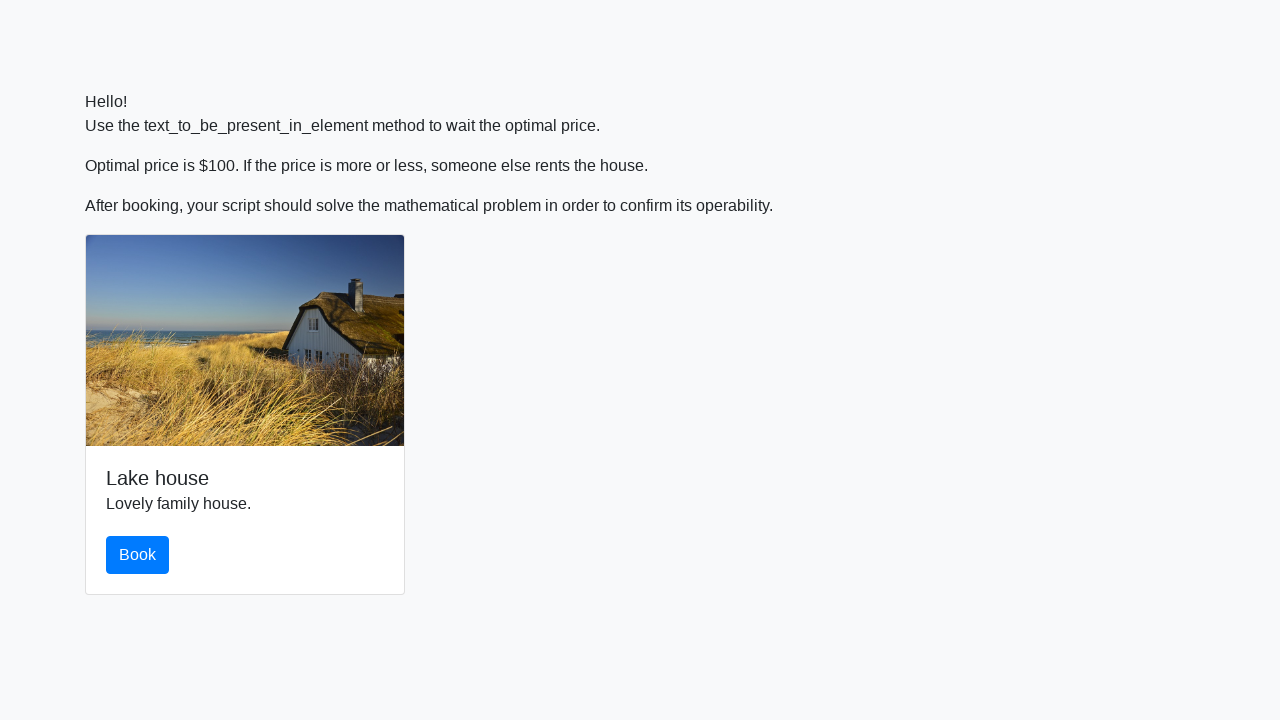

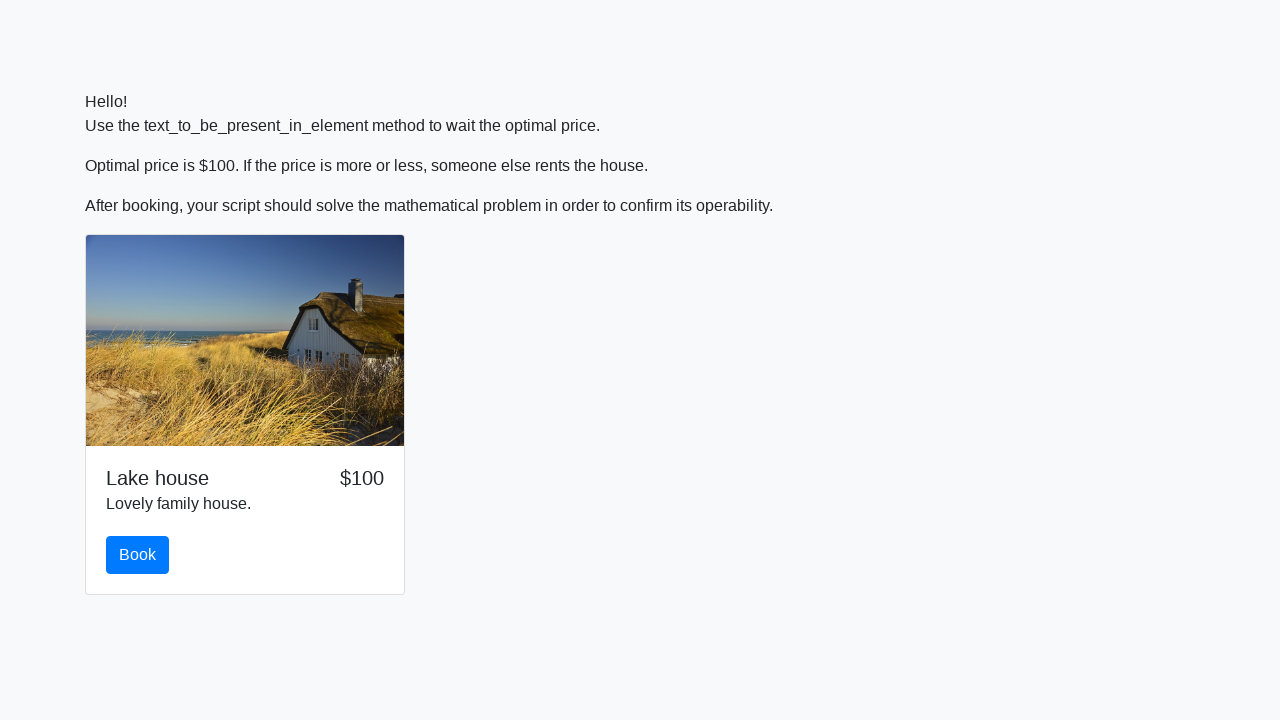